Tests opening a new browser window by clicking the New Window button, switching to the new window, and verifying the expected text is displayed

Starting URL: https://demoqa.com/browser-windows

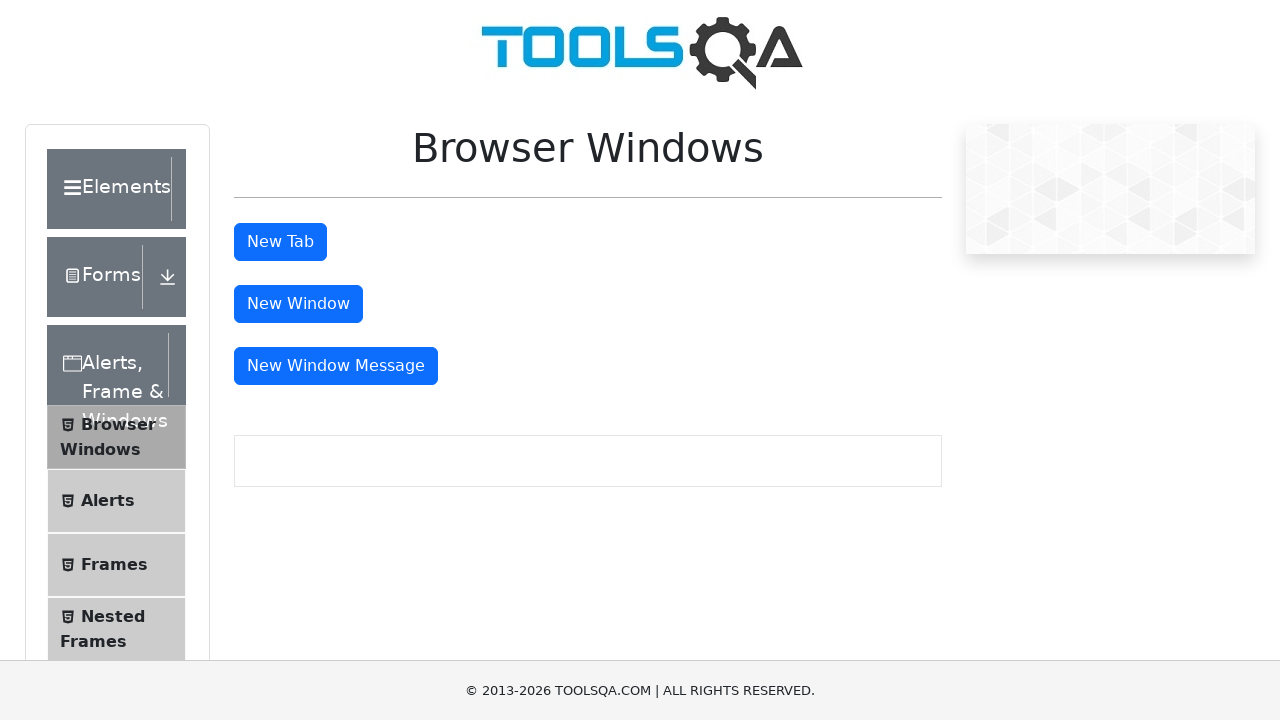

Clicked the New Window button at (298, 304) on #windowButton
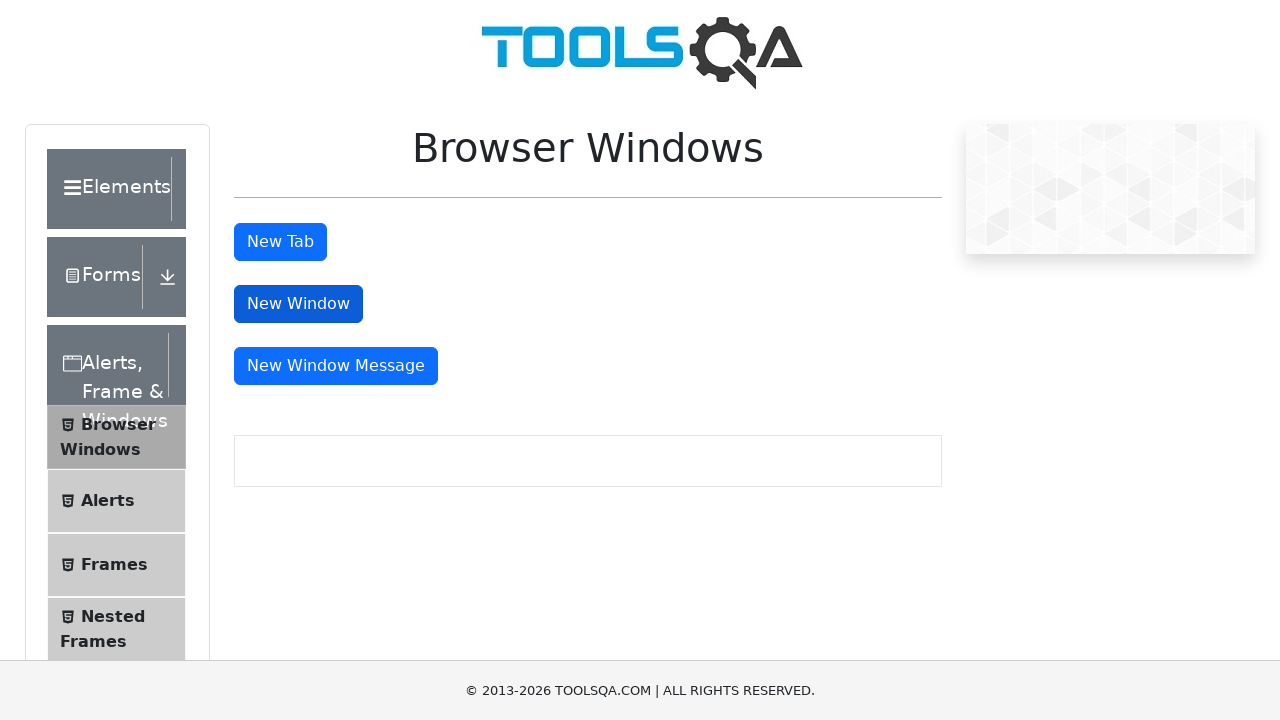

Captured new window page object
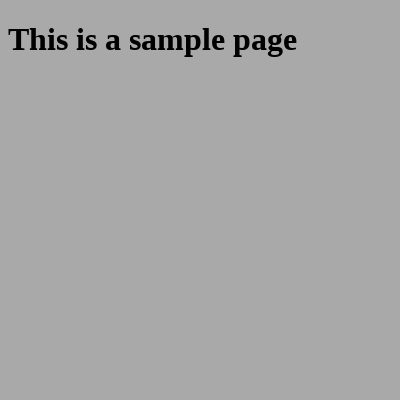

Waited for new window to load
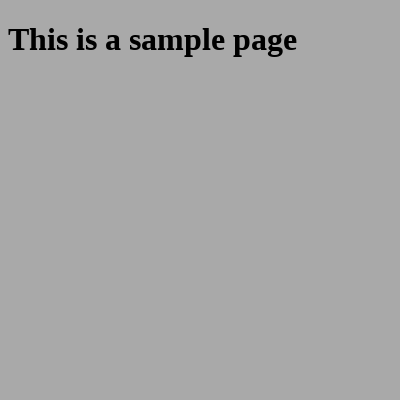

Retrieved text from sample heading element
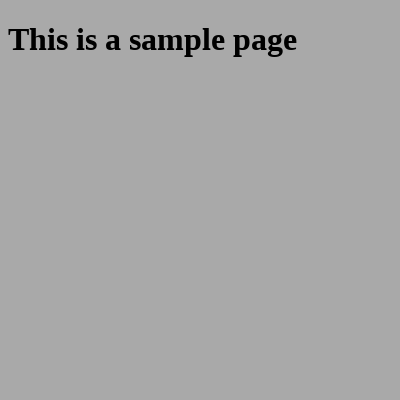

Verified text matches expected value: 'This is a sample page'
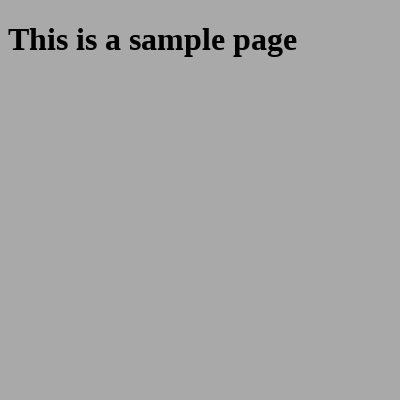

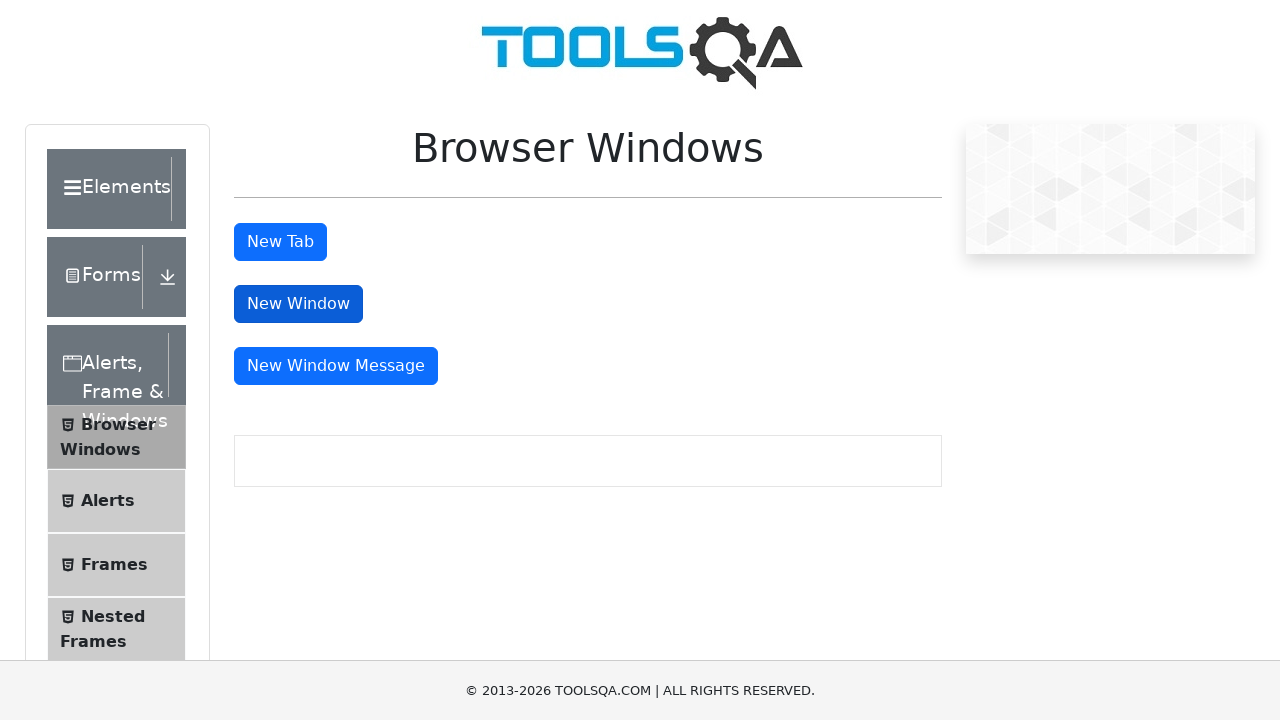